Tests a form that calculates the sum of two displayed numbers and selects the result from a dropdown menu before submitting

Starting URL: http://suninjuly.github.io/selects1.html

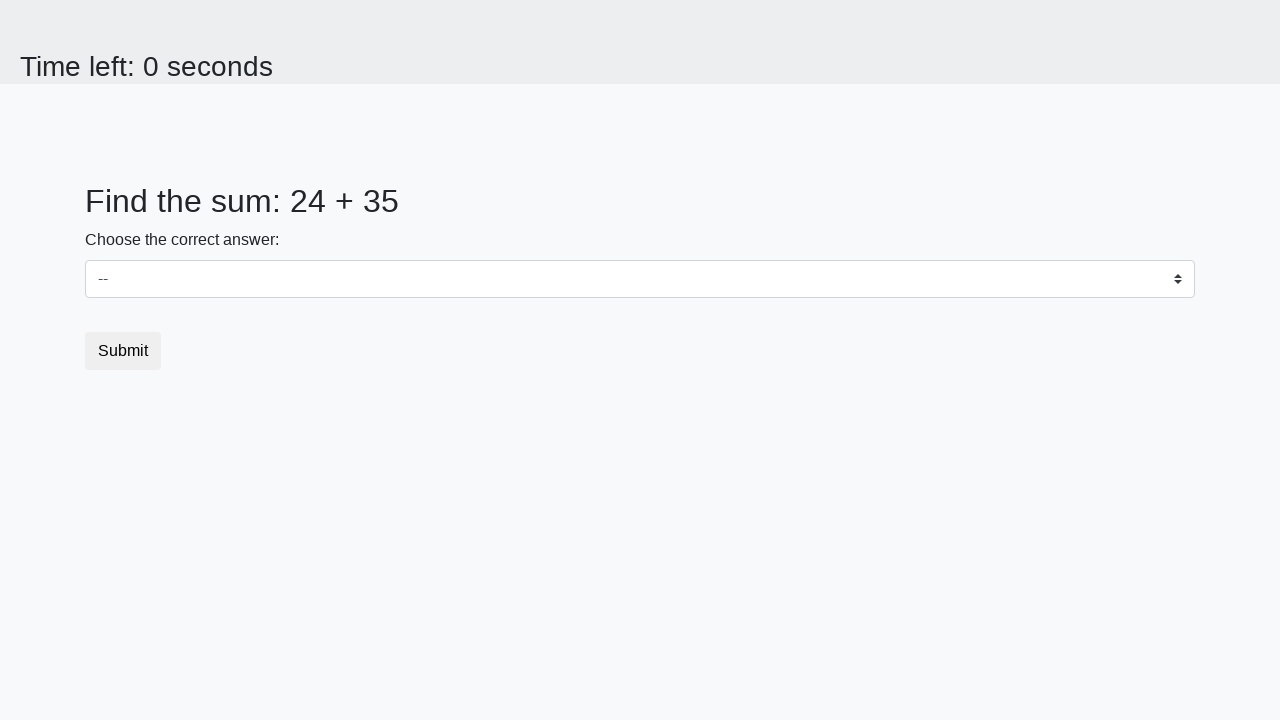

Navigated to form page with number selection task
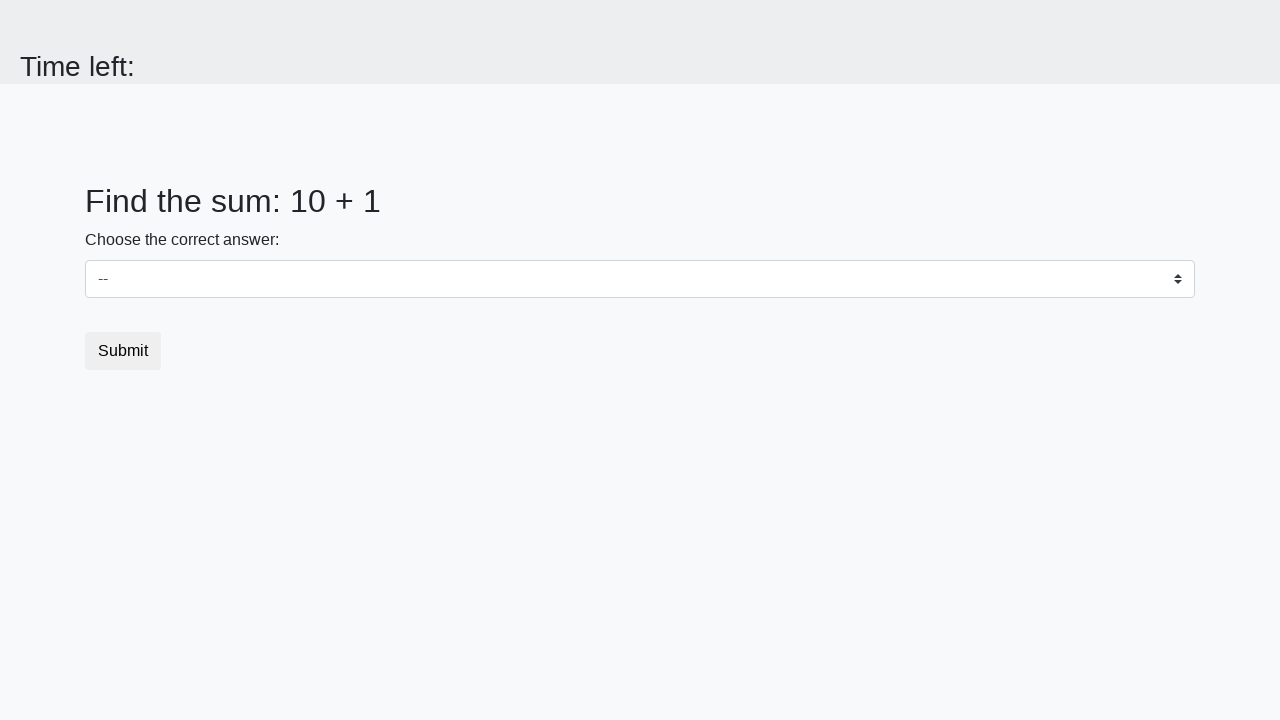

Retrieved first number: 10
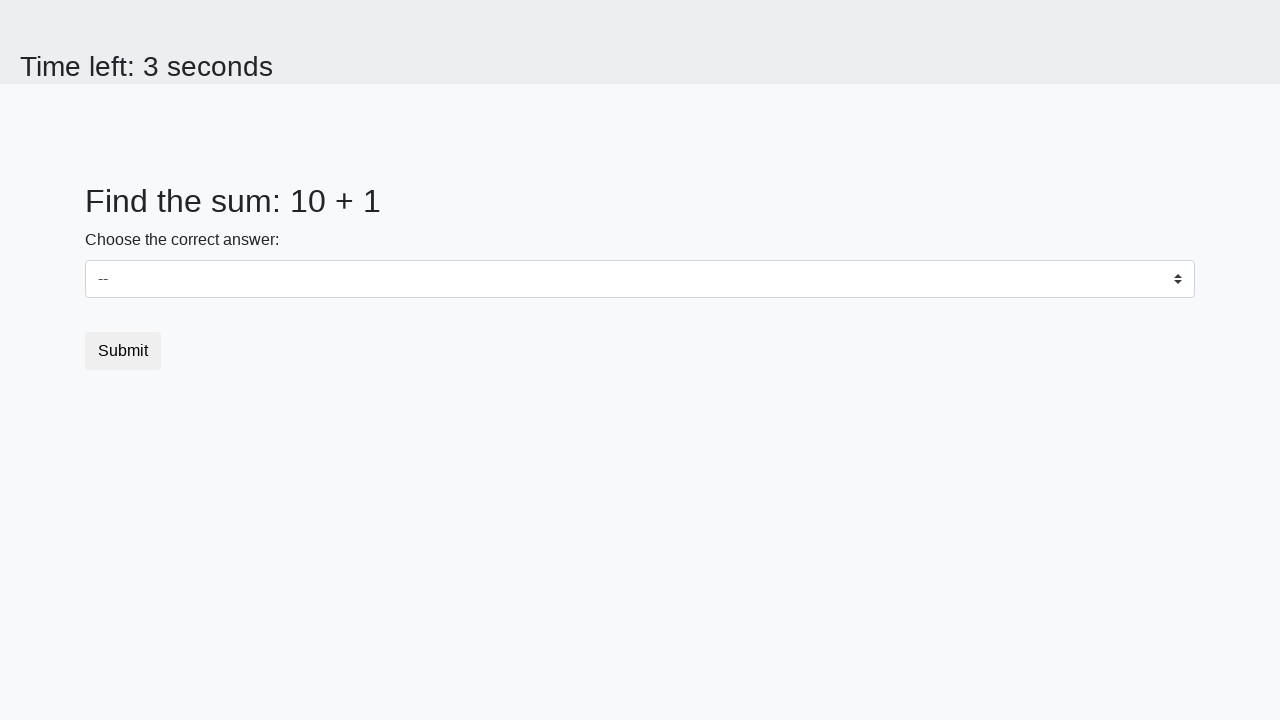

Retrieved second number: 1
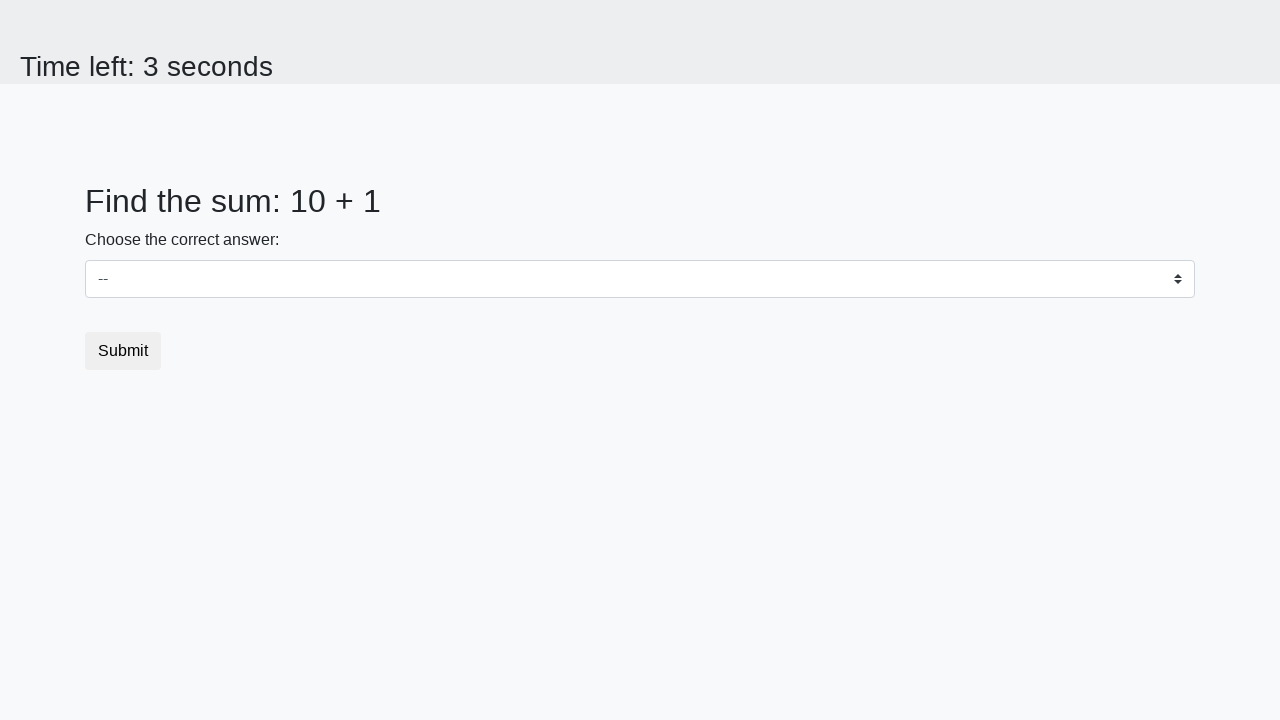

Calculated sum: 10 + 1 = 11
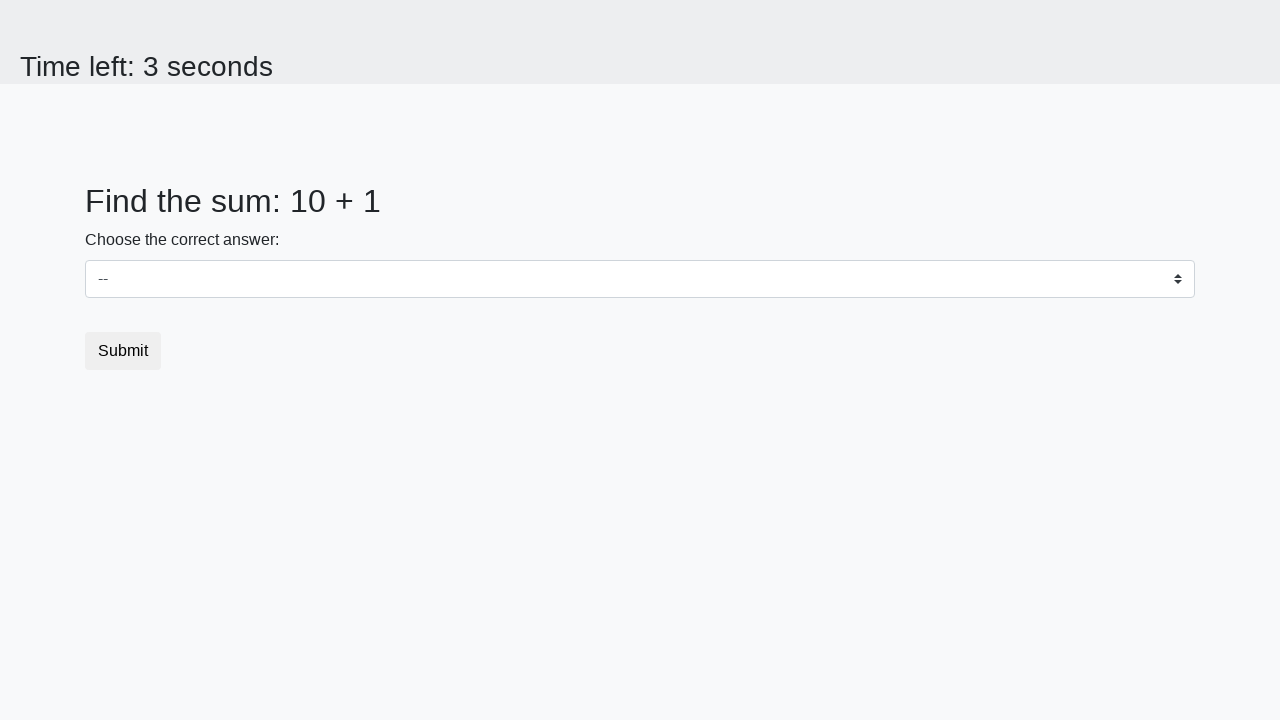

Selected 11 from the dropdown menu on select
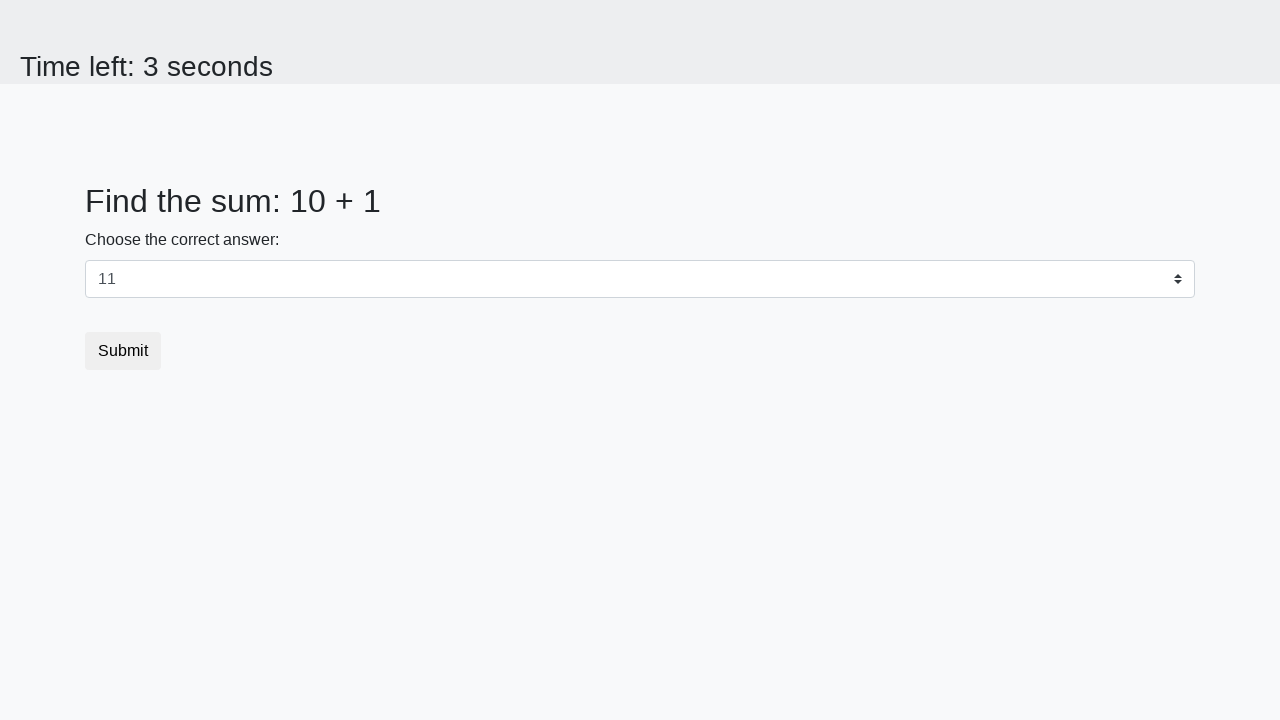

Clicked submit button to complete the form at (123, 351) on button.btn
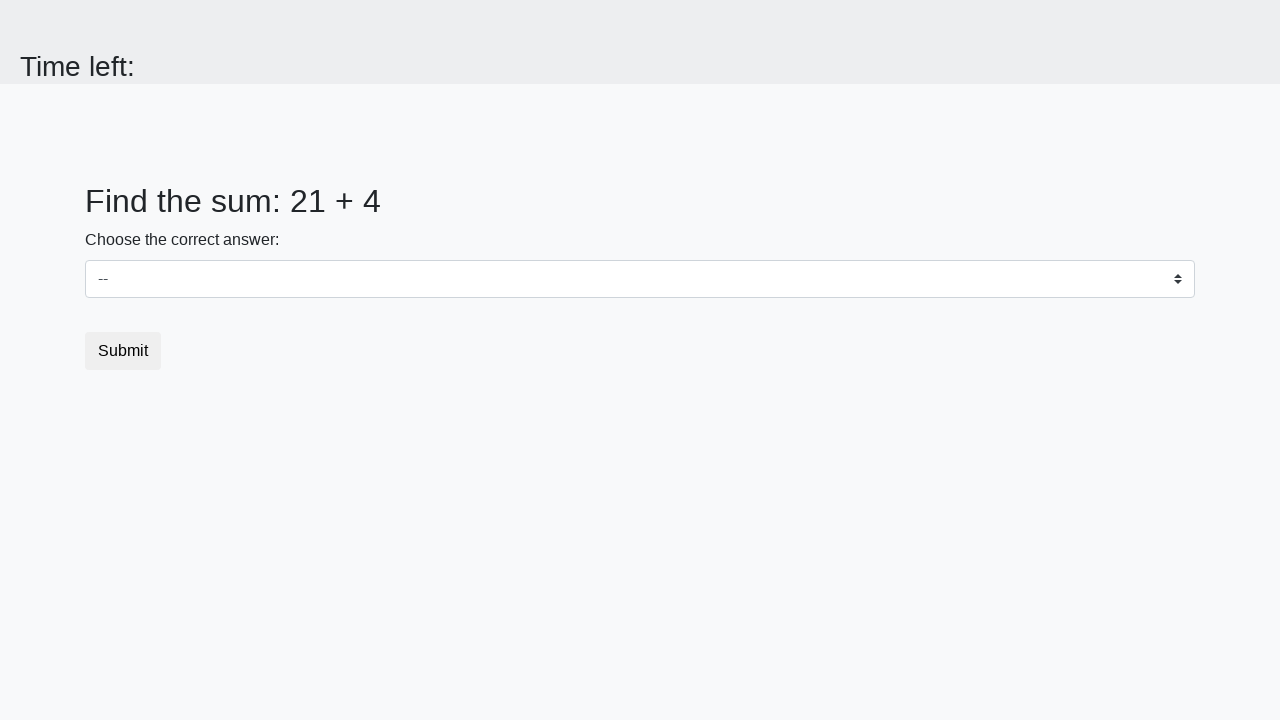

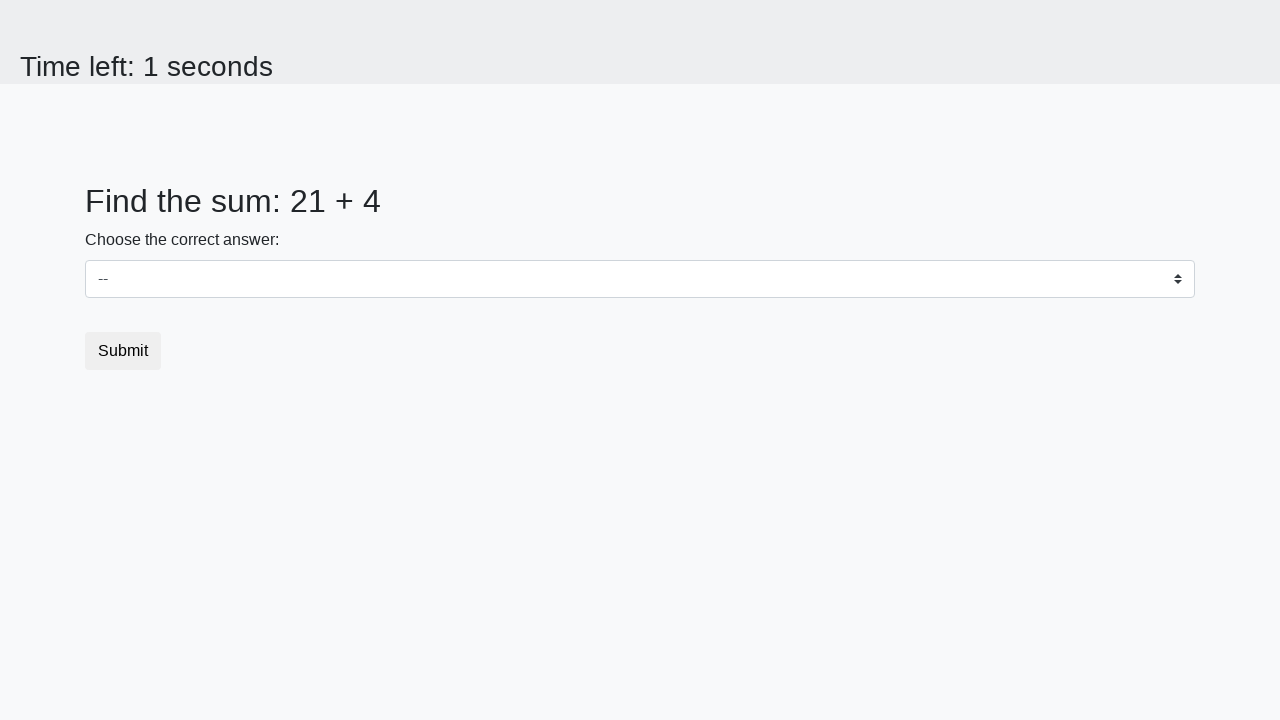